Tests alert handling functionality by triggering alerts, dismissing them, entering data in input fields, and accepting confirmation dialogs

Starting URL: https://rahulshettyacademy.com/AutomationPractice/

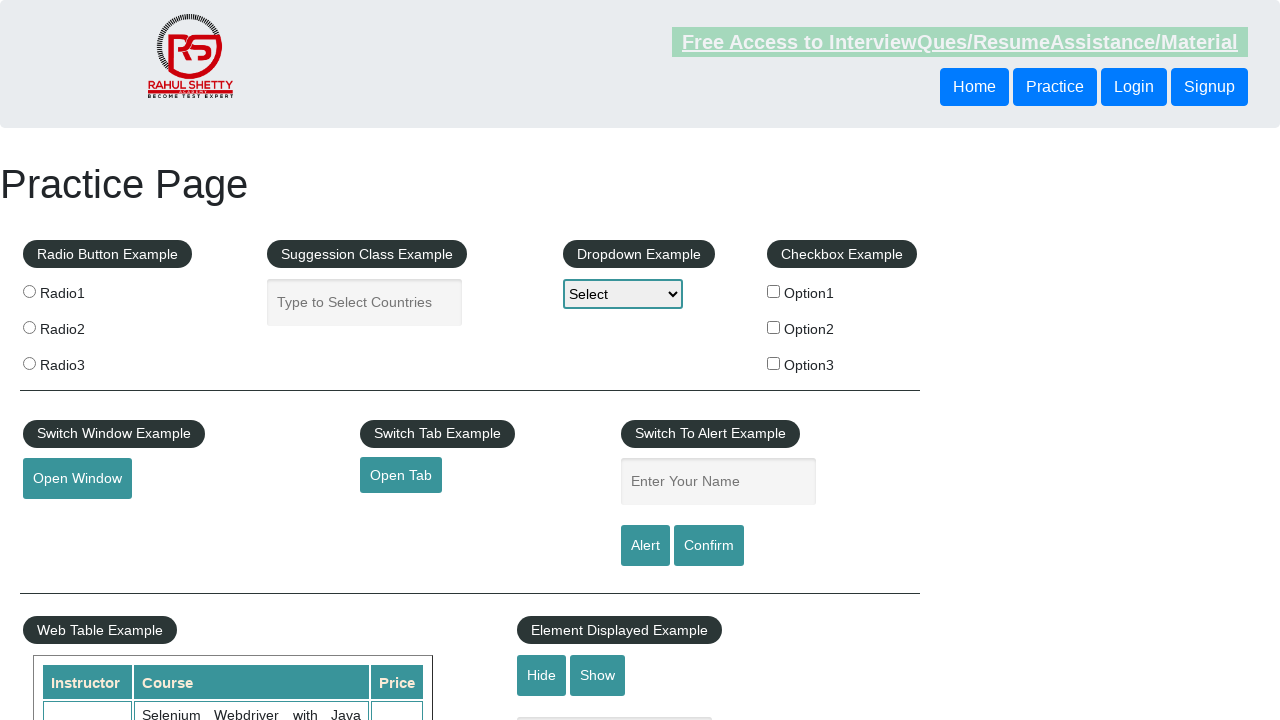

Clicked alert button to trigger alert popup at (645, 546) on #alertbtn
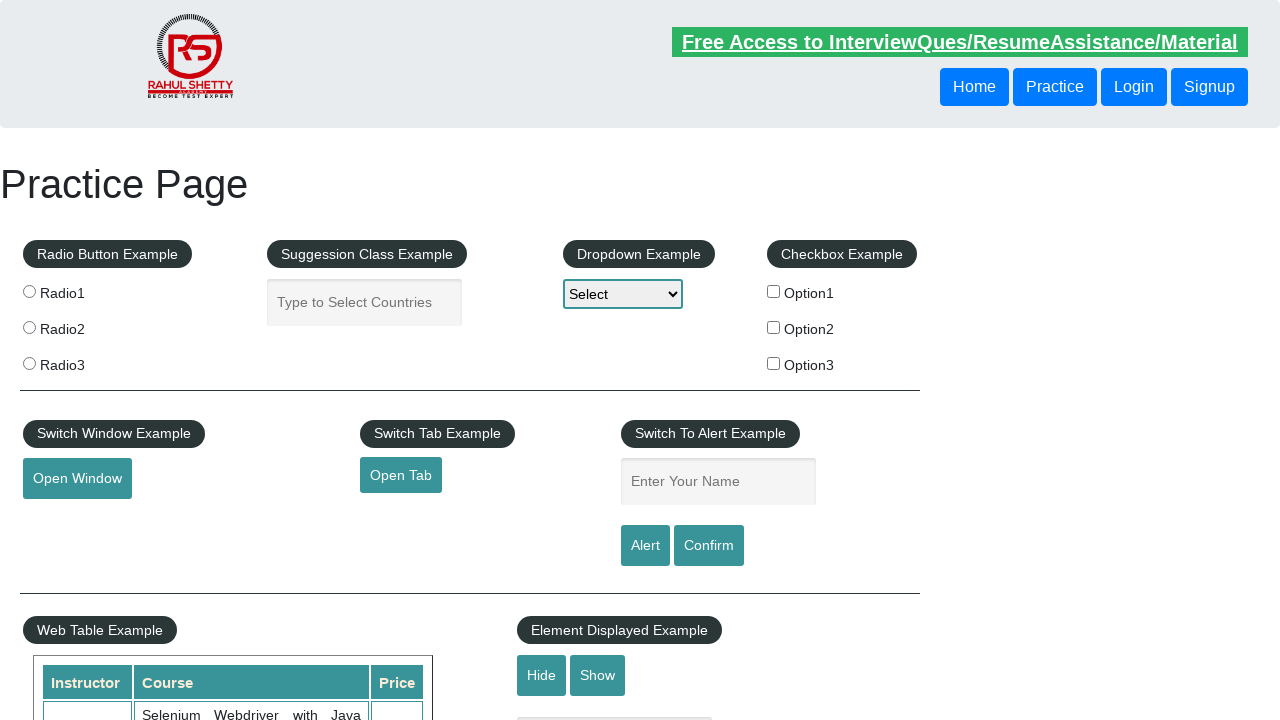

Set up dialog handler to dismiss alerts
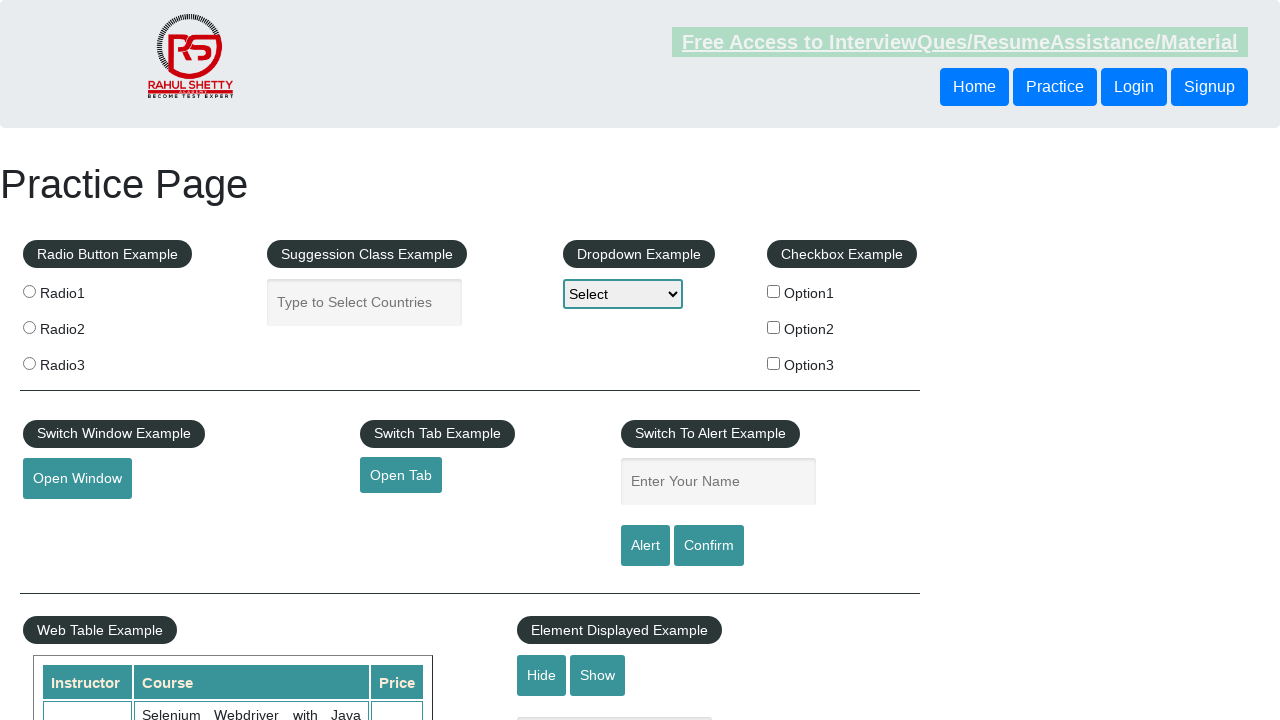

Entered 'rahul ranjan' in the name field on input#name
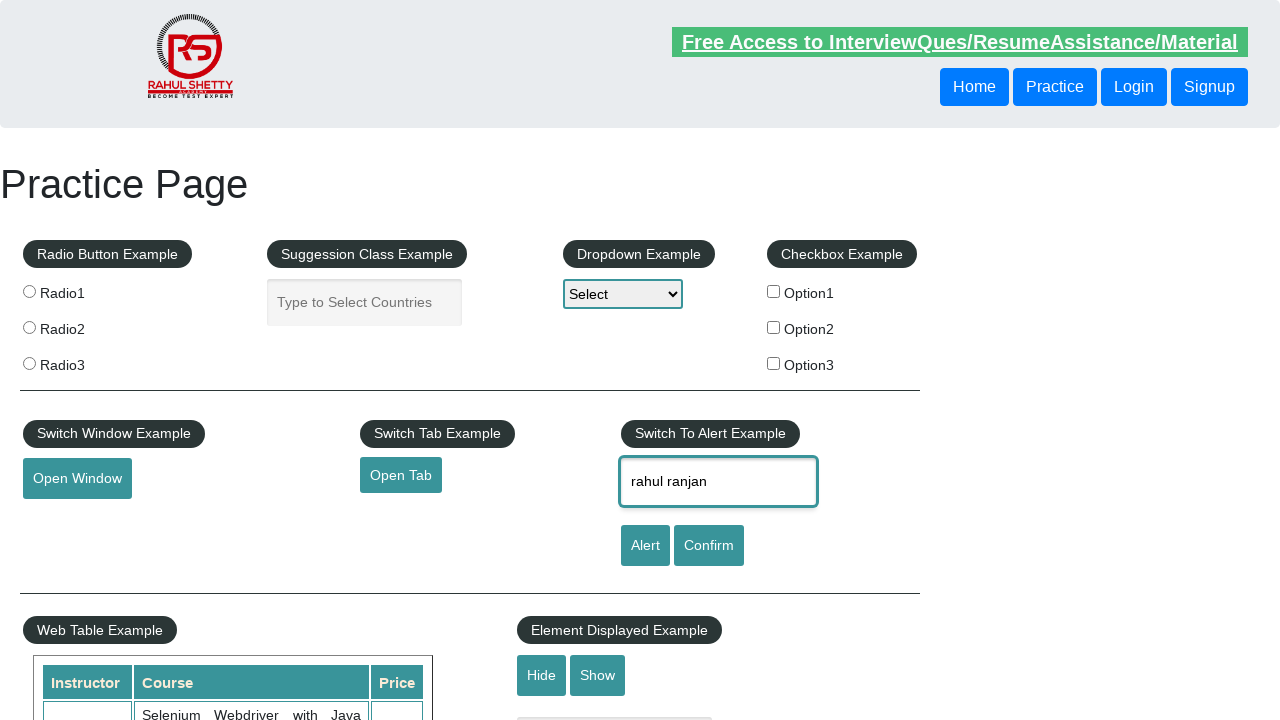

Set up dialog handler to accept confirmation dialog
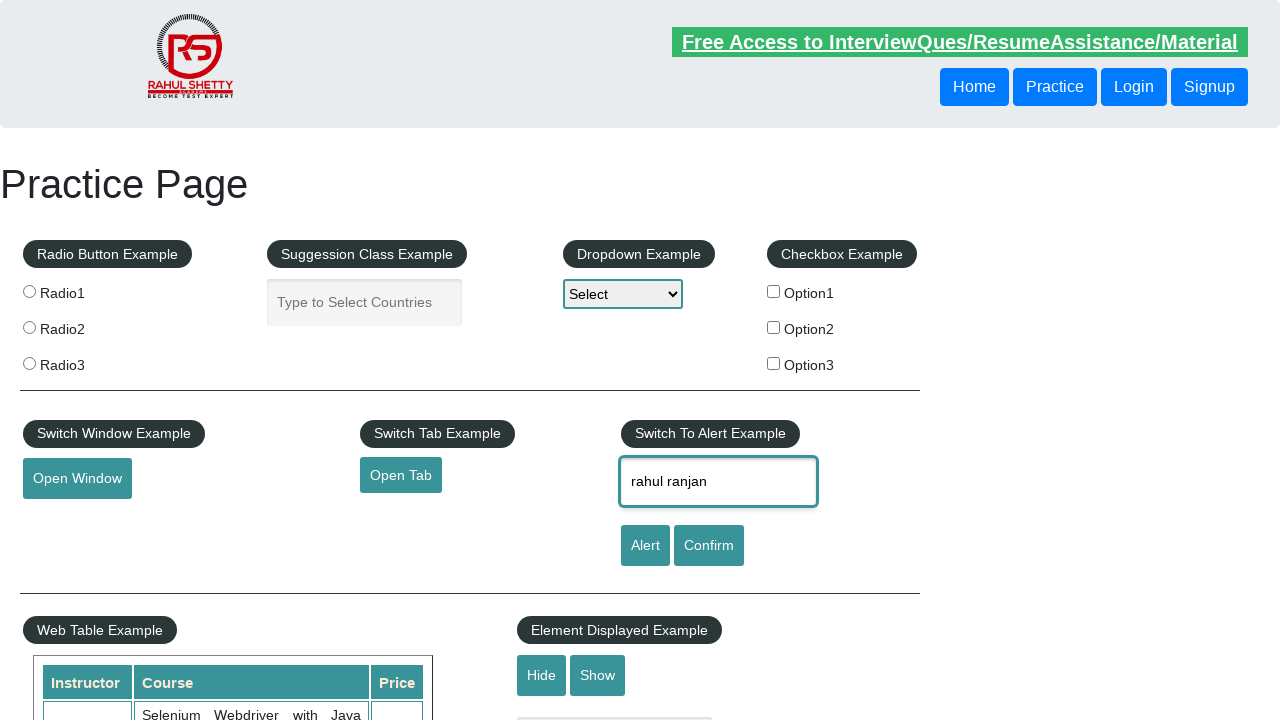

Clicked confirm button to trigger confirmation dialog at (709, 546) on #confirmbtn
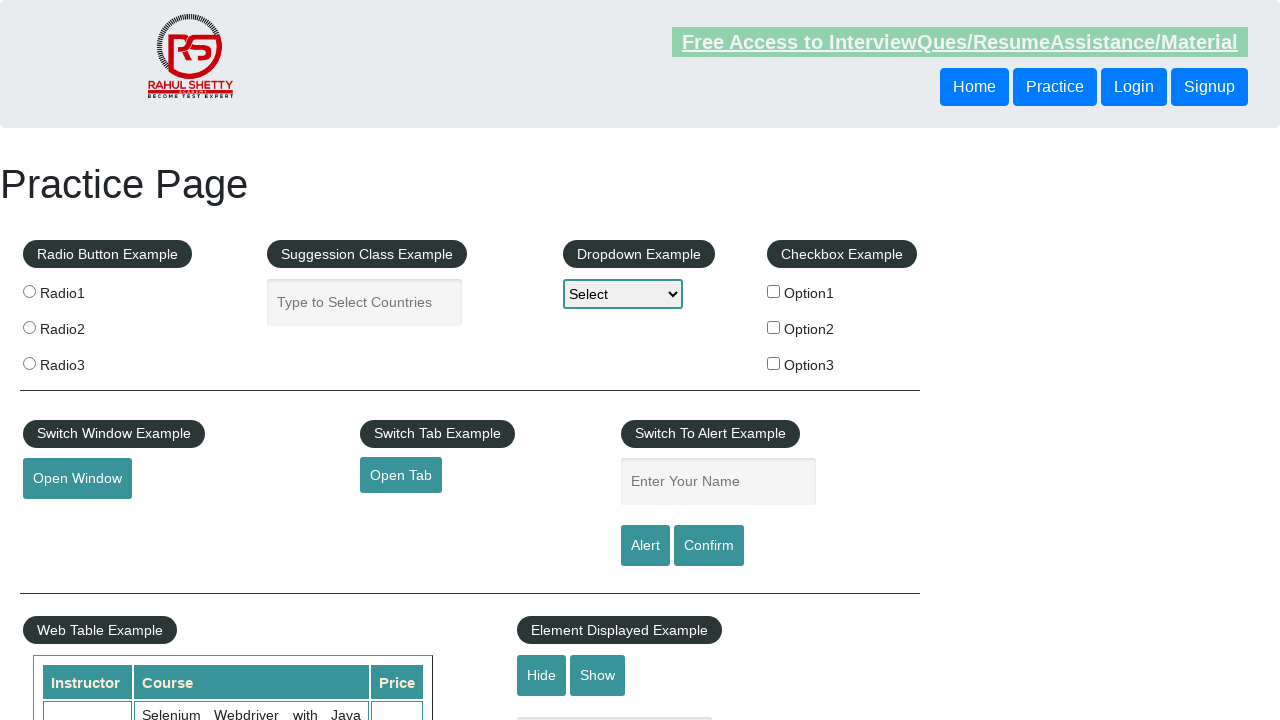

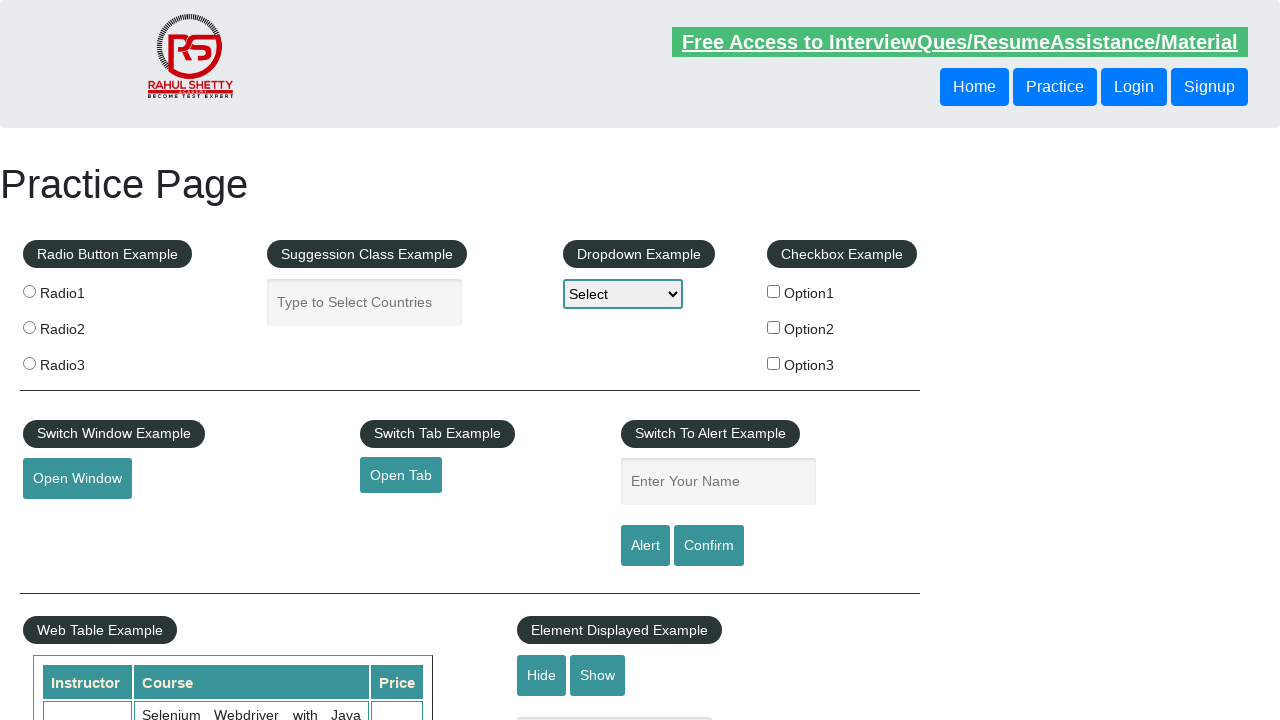